Tests that the submit button exists on the password generator page and has the value "Generate".

Starting URL: http://angel.net/~nic/passwd.sha1.1a.html

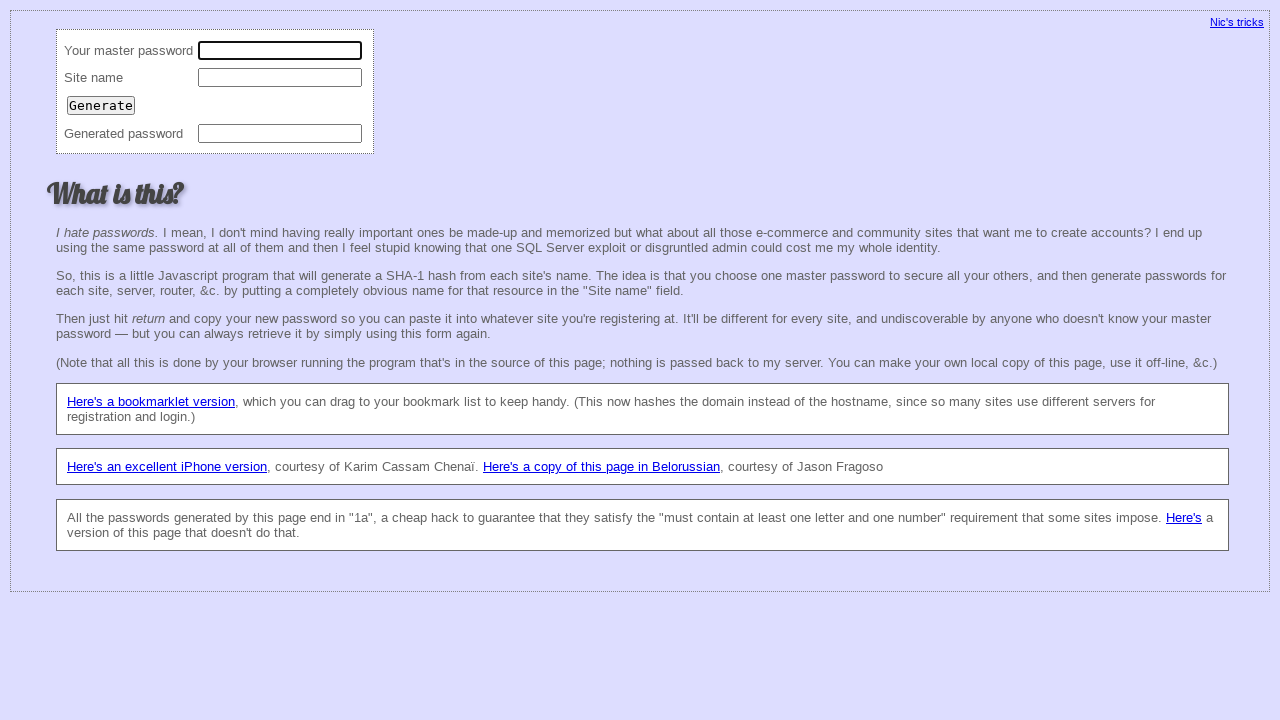

Navigated to password generator page
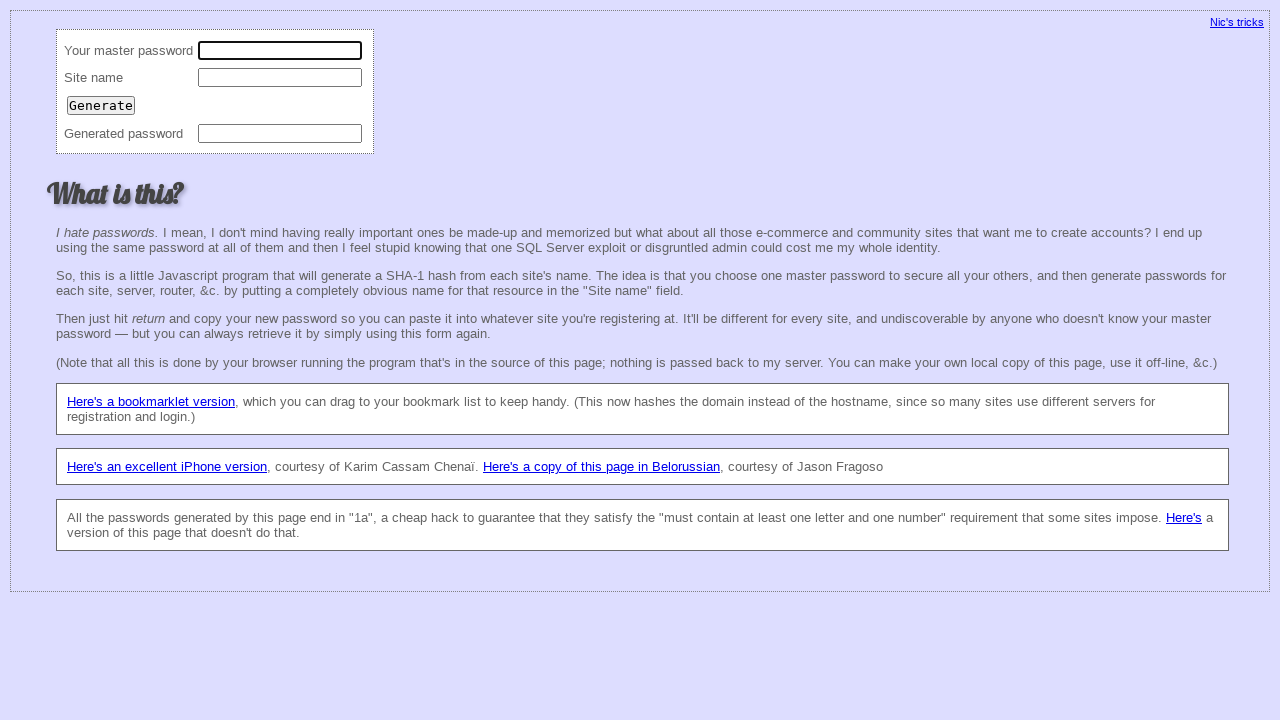

Located submit button element
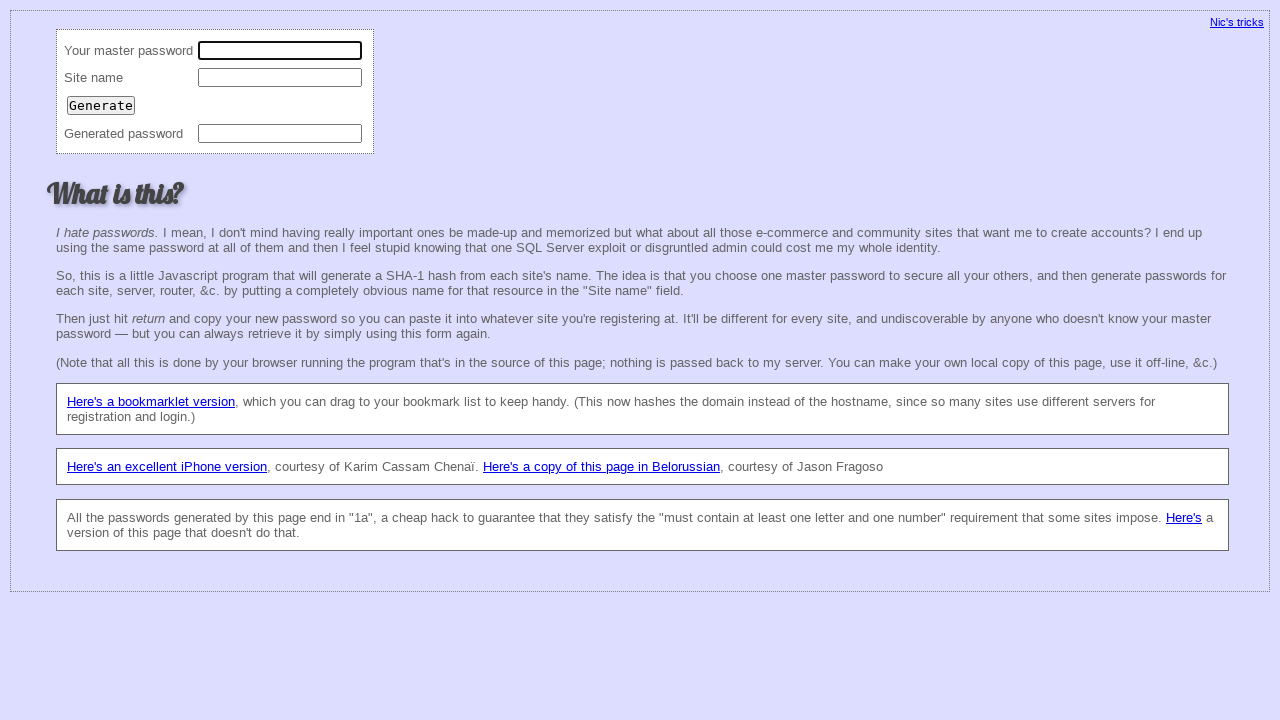

Submit button wait completed
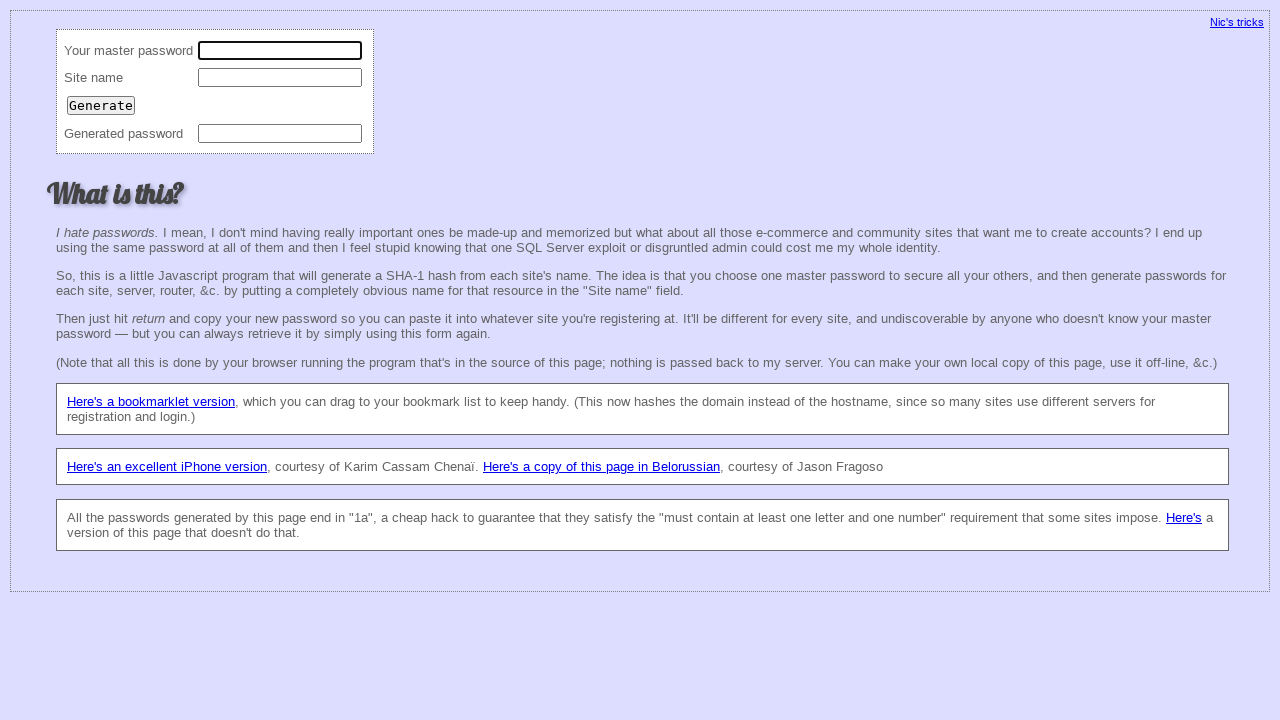

Retrieved submit button value attribute: 'Generate'
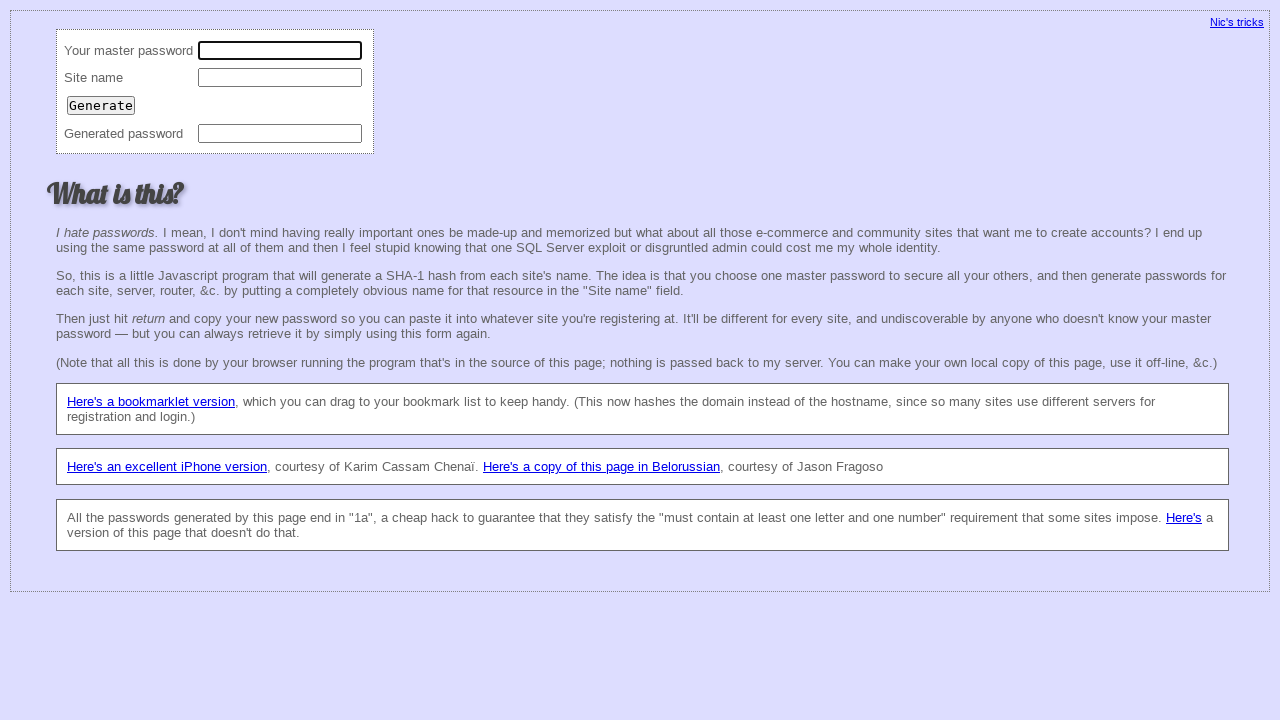

Verified submit button has value 'Generate'
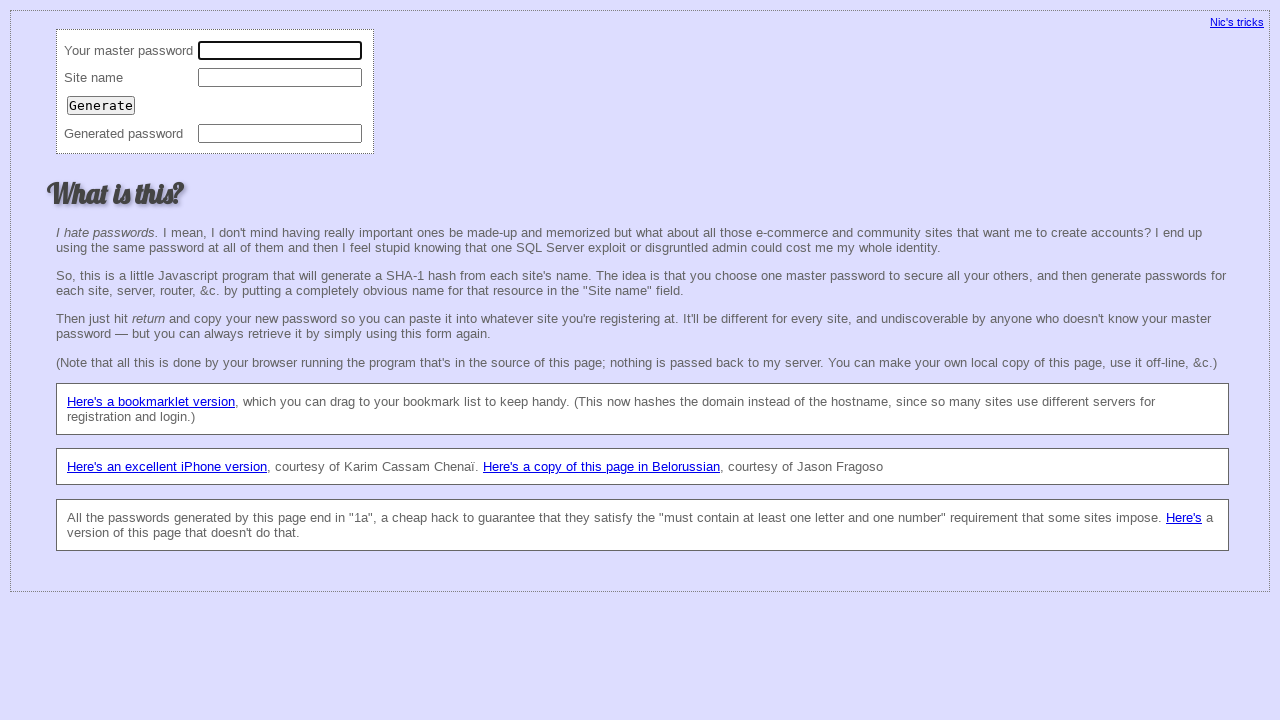

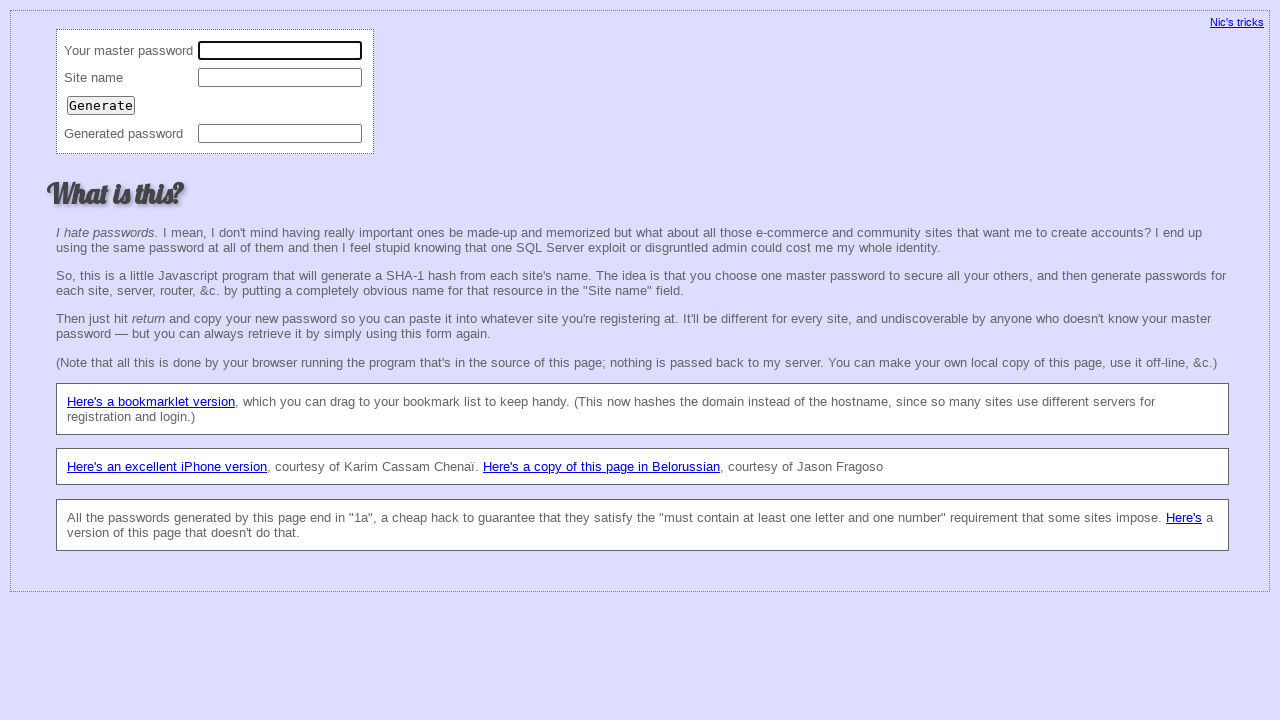